Tests adding specific vegetables (Brocolli, Cauliflower, Cucumber) to a shopping cart on a grocery e-commerce practice site by finding each product and clicking its add to cart button.

Starting URL: https://rahulshettyacademy.com/seleniumPractise/#/

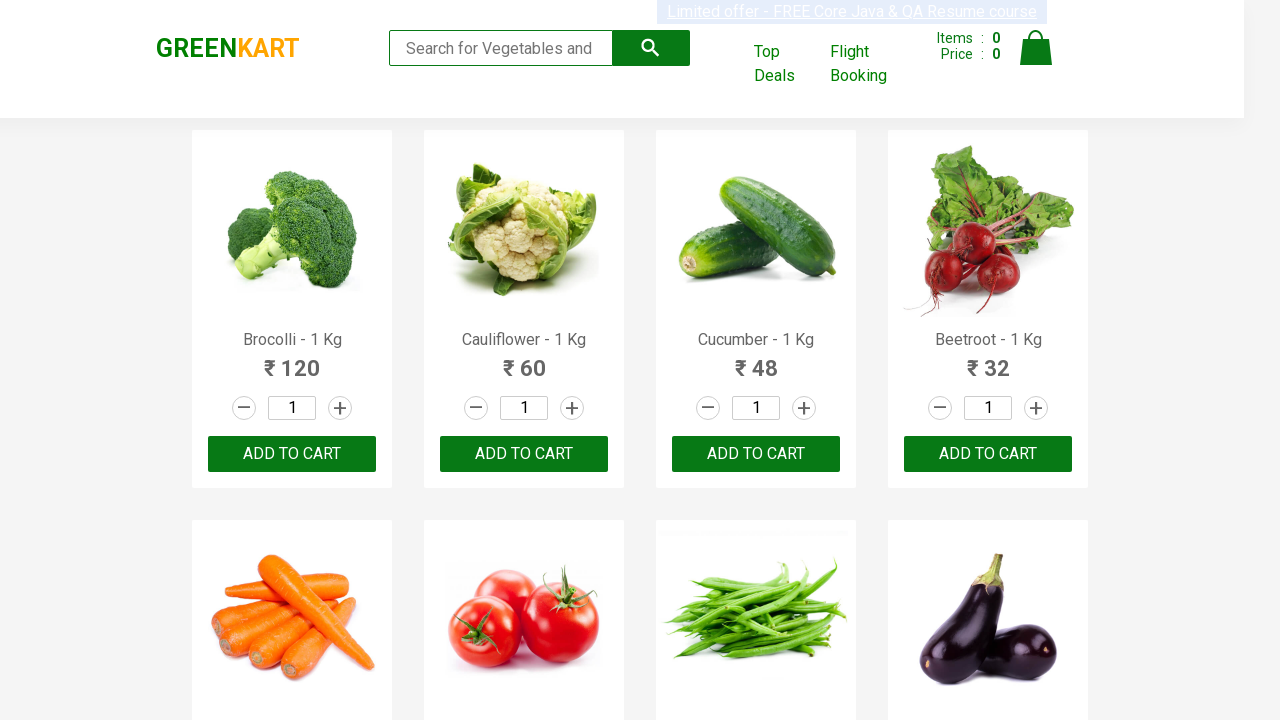

Waited for product elements to load on the page
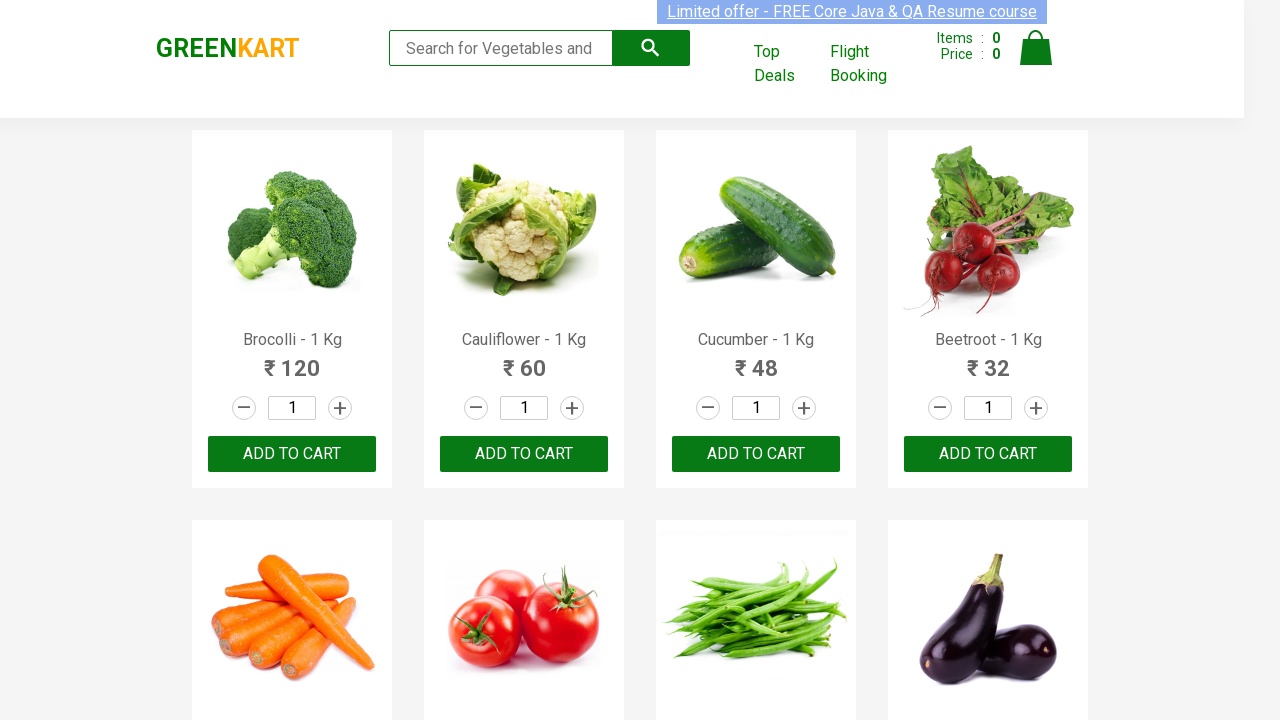

Retrieved all product name elements
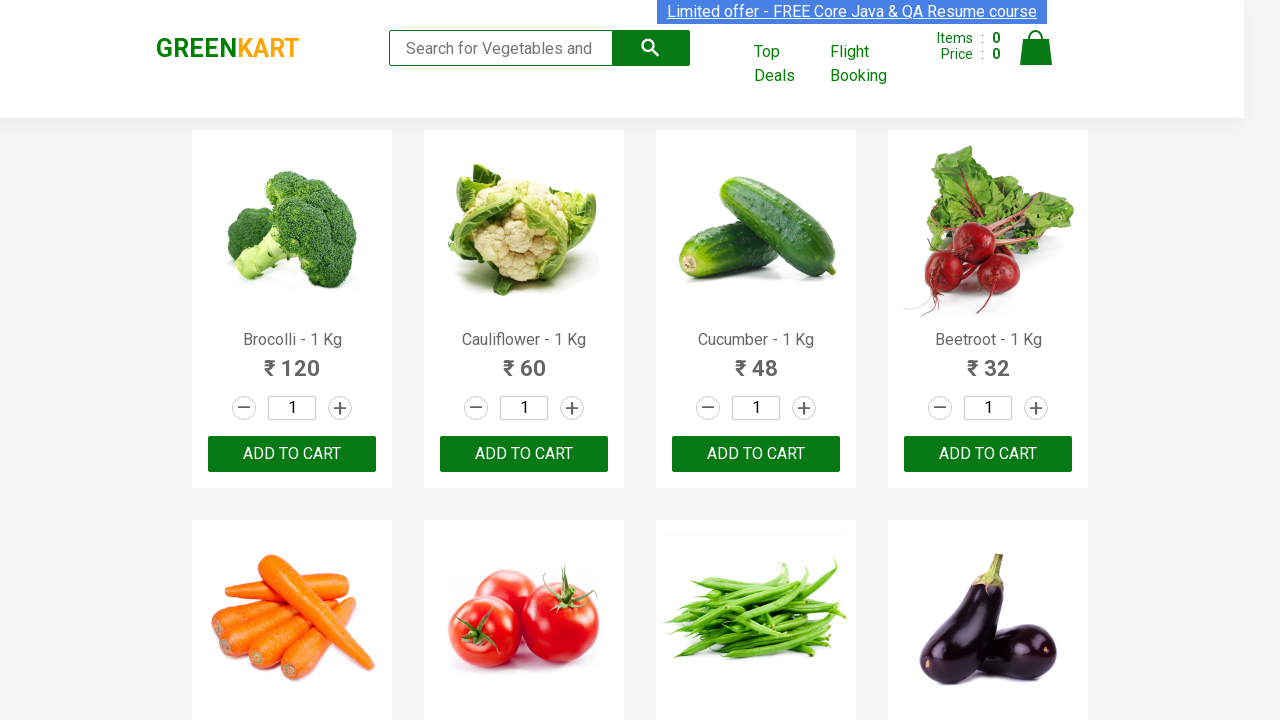

Retrieved all add to cart buttons
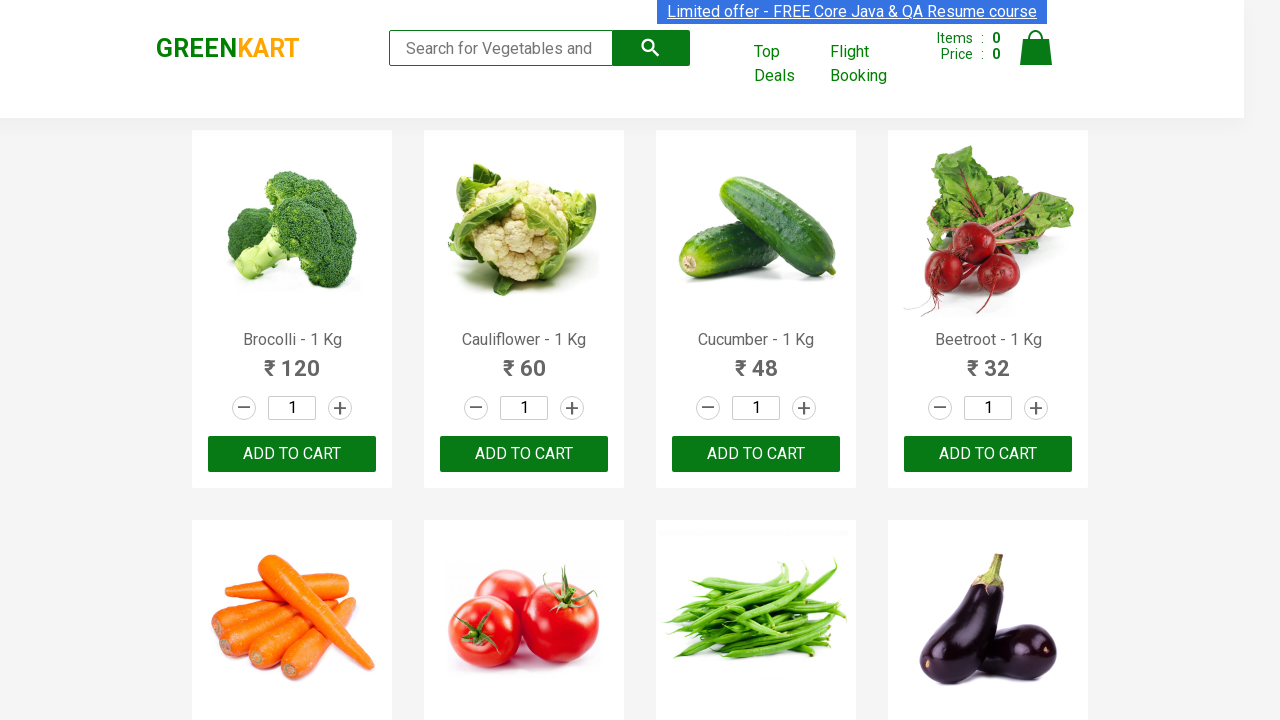

Clicked add to cart button for Brocolli at (292, 454) on xpath=//div[@class='product']/div[3]/button >> nth=0
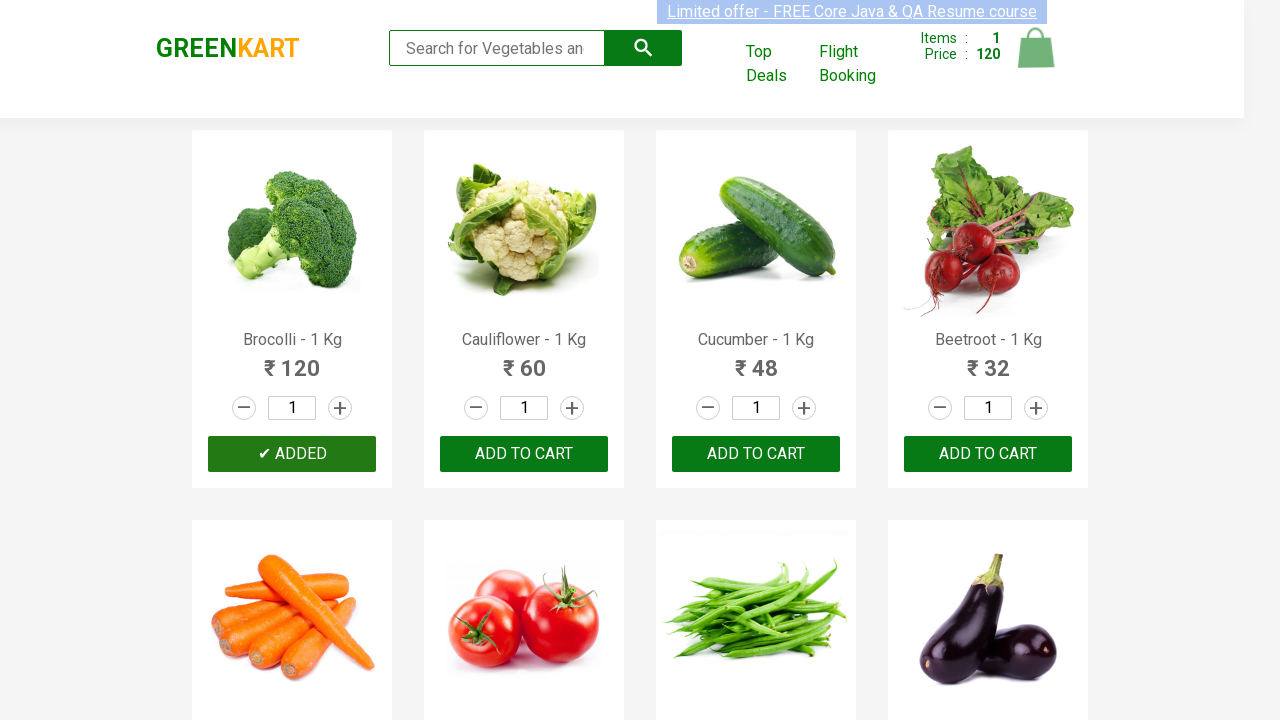

Clicked add to cart button for Cauliflower at (524, 454) on xpath=//div[@class='product']/div[3]/button >> nth=1
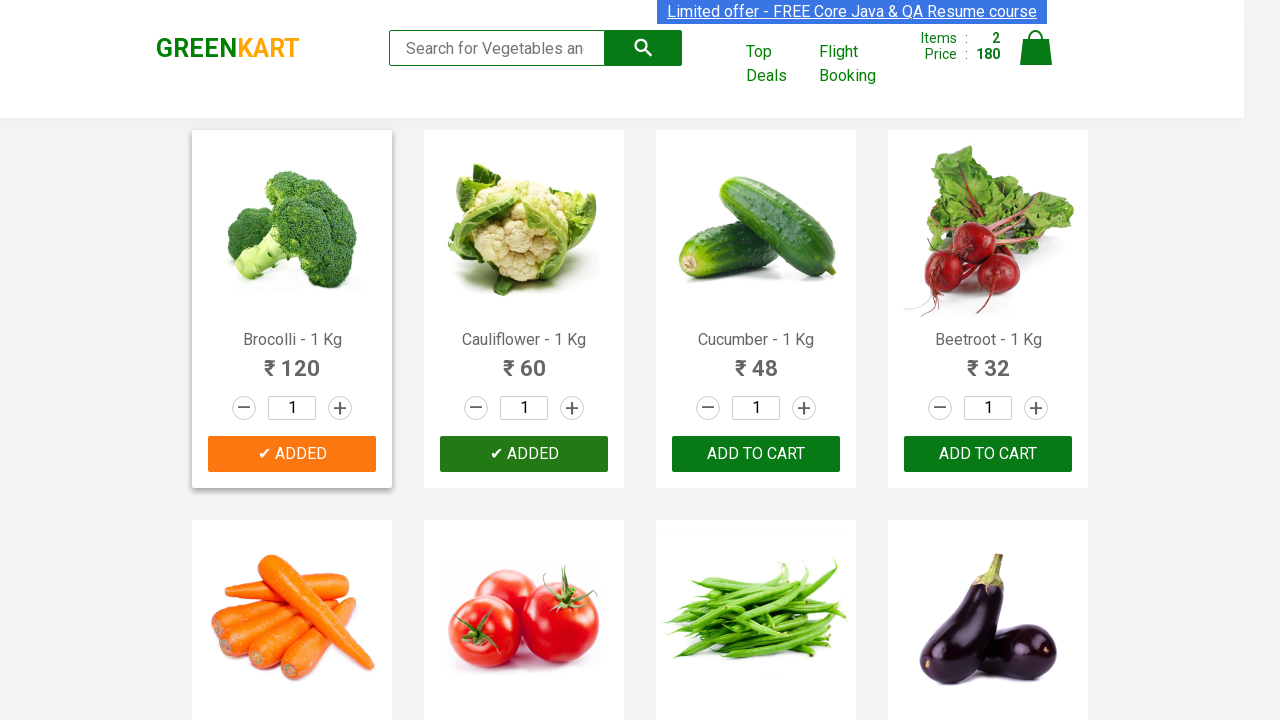

Clicked add to cart button for Cucumber at (756, 454) on xpath=//div[@class='product']/div[3]/button >> nth=2
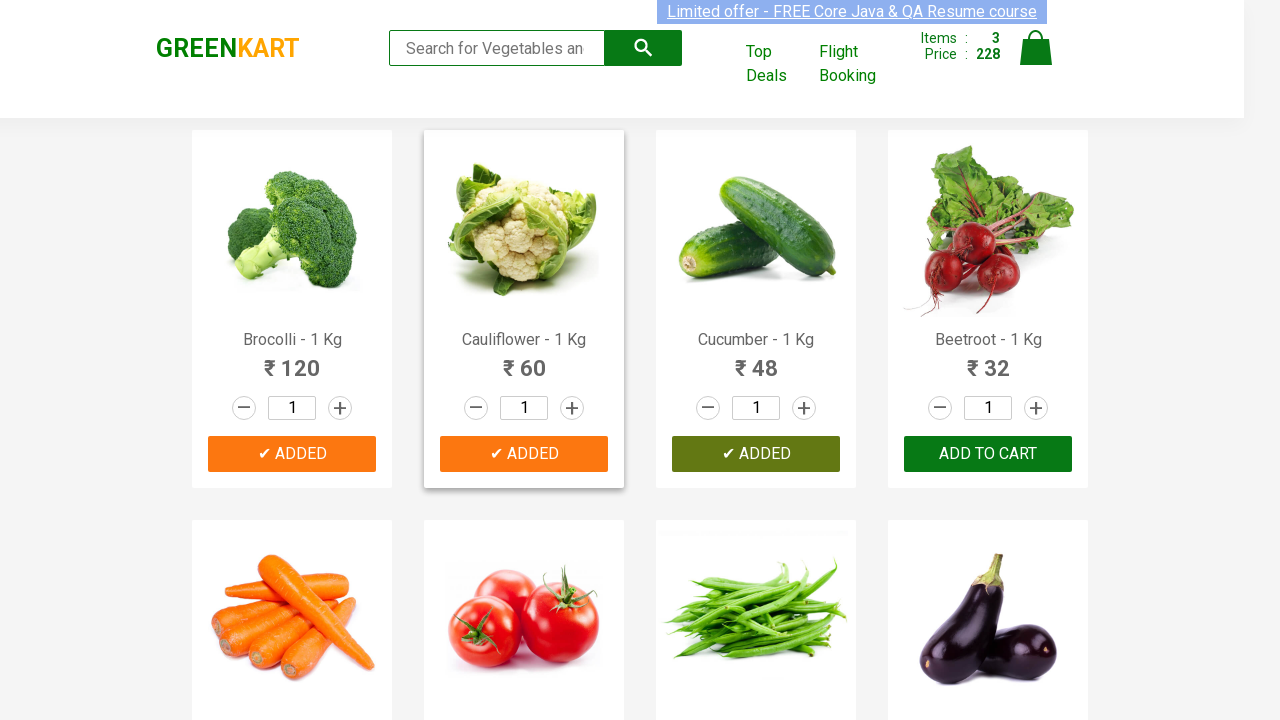

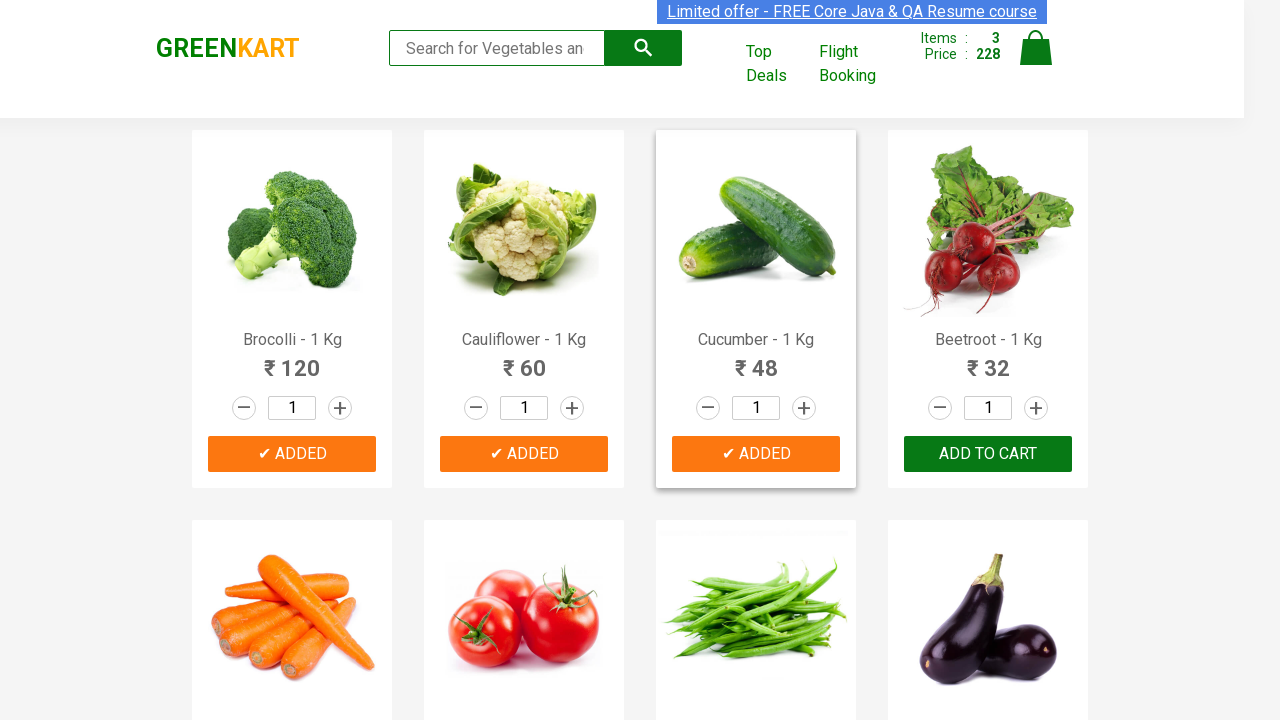